Fills the phone field in the form with test phone number

Starting URL: http://testautomationpractice.blogspot.com

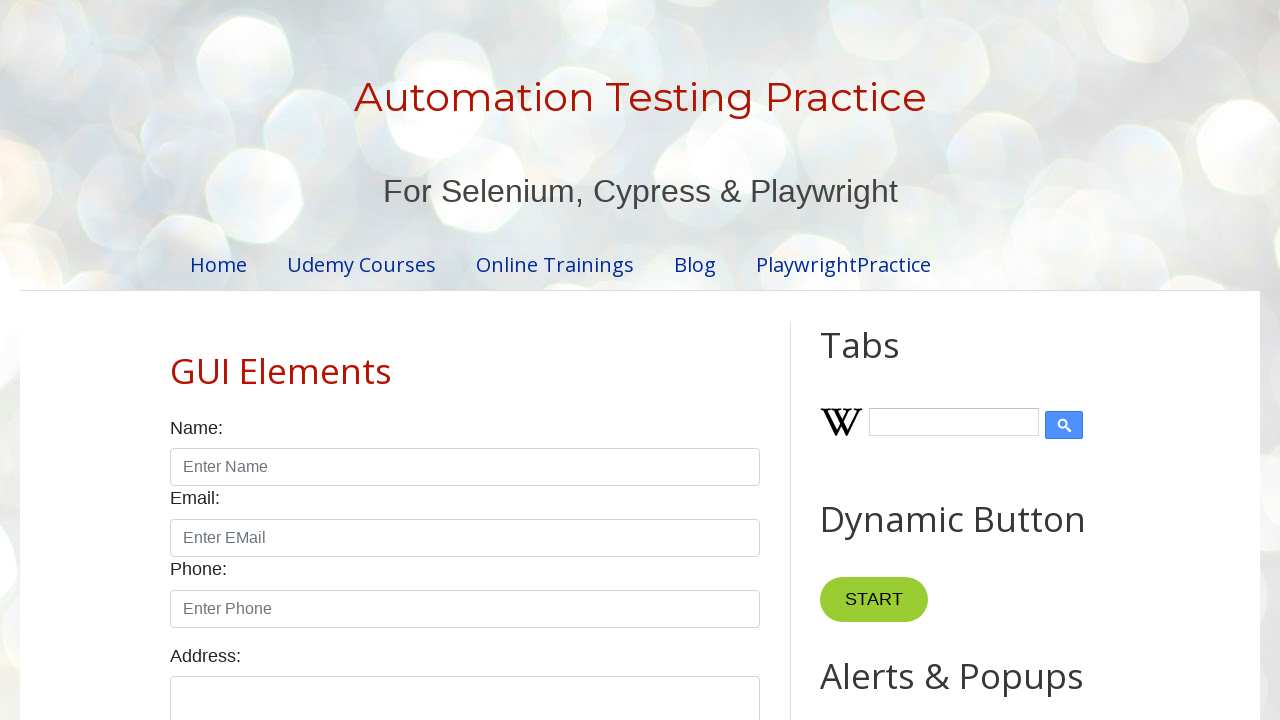

Filled phone field with test phone number '0000' on #phone
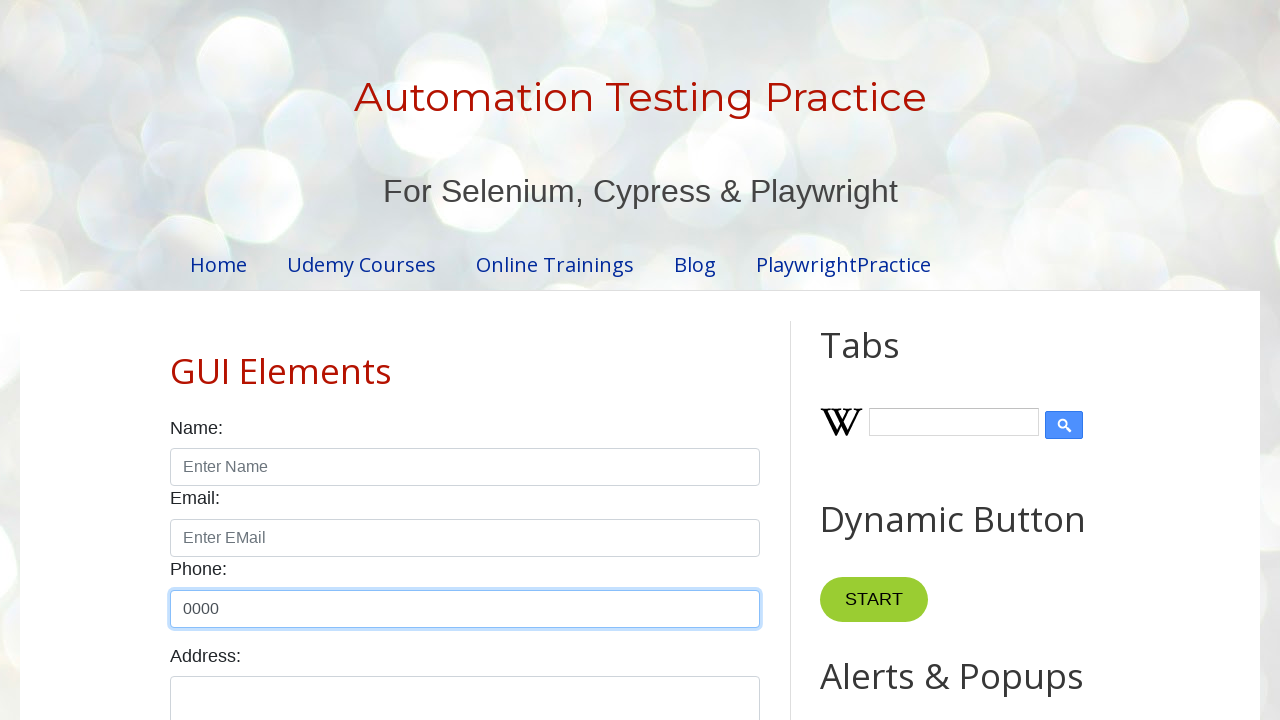

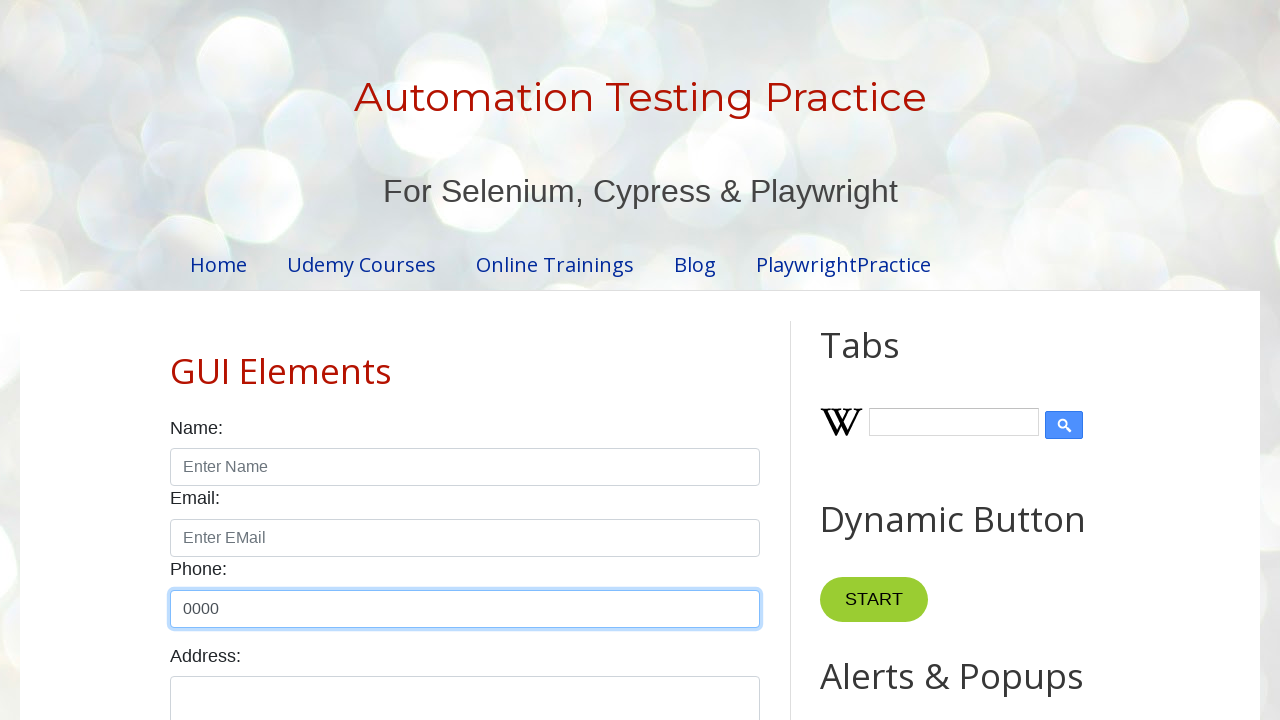